Tests drag and drop functionality on the jQuery UI droppable demo page by dragging an element and dropping it onto a target area within an iframe.

Starting URL: https://jqueryui.com/droppable

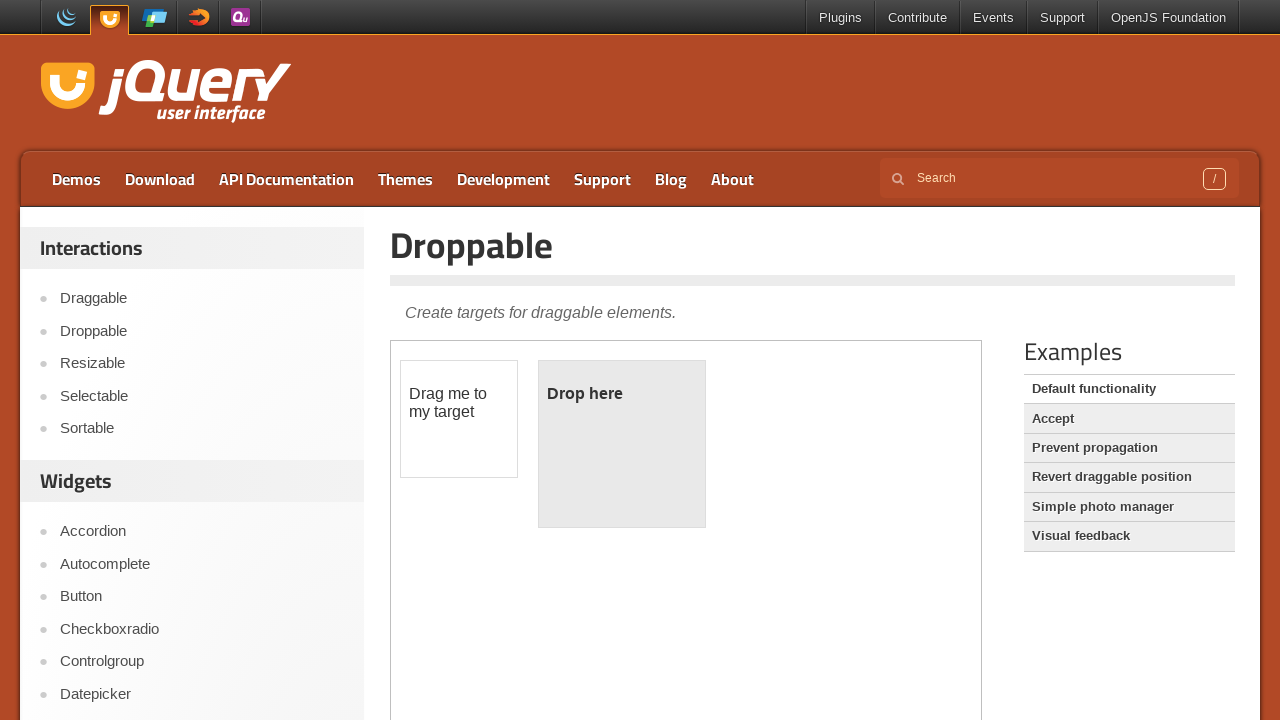

Located iframe with demo-frame class
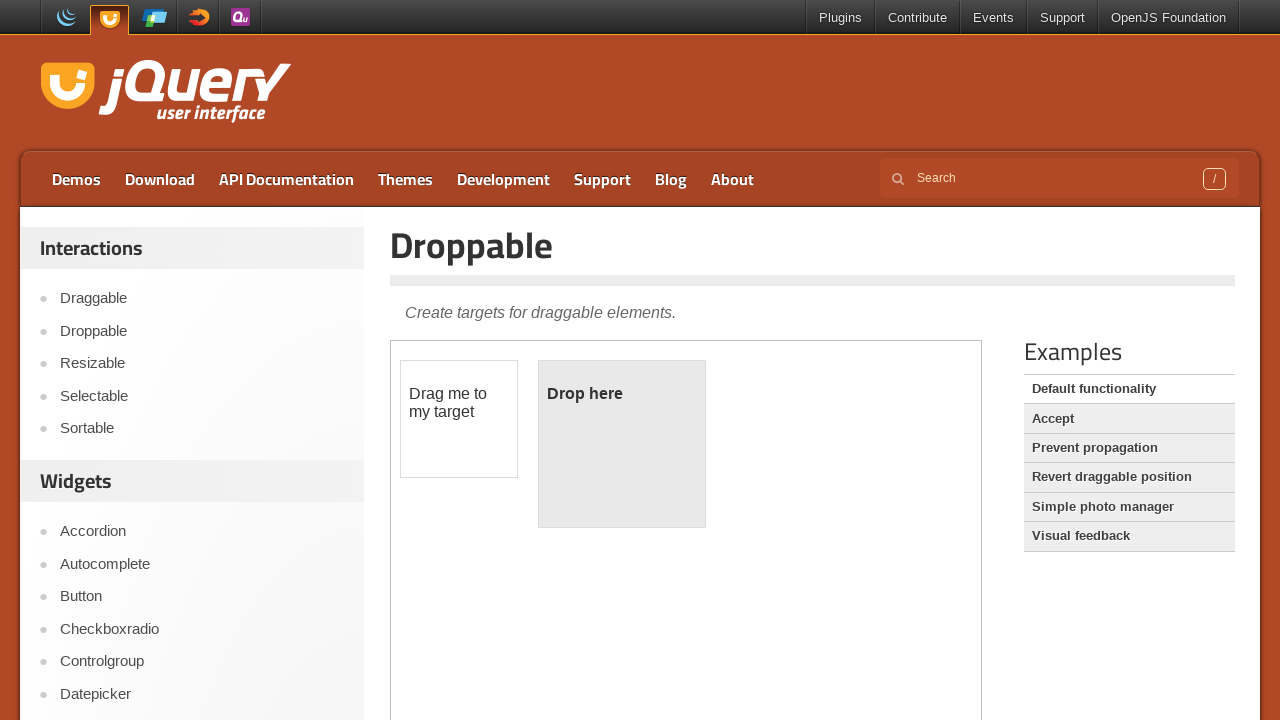

Located draggable element with id 'draggable'
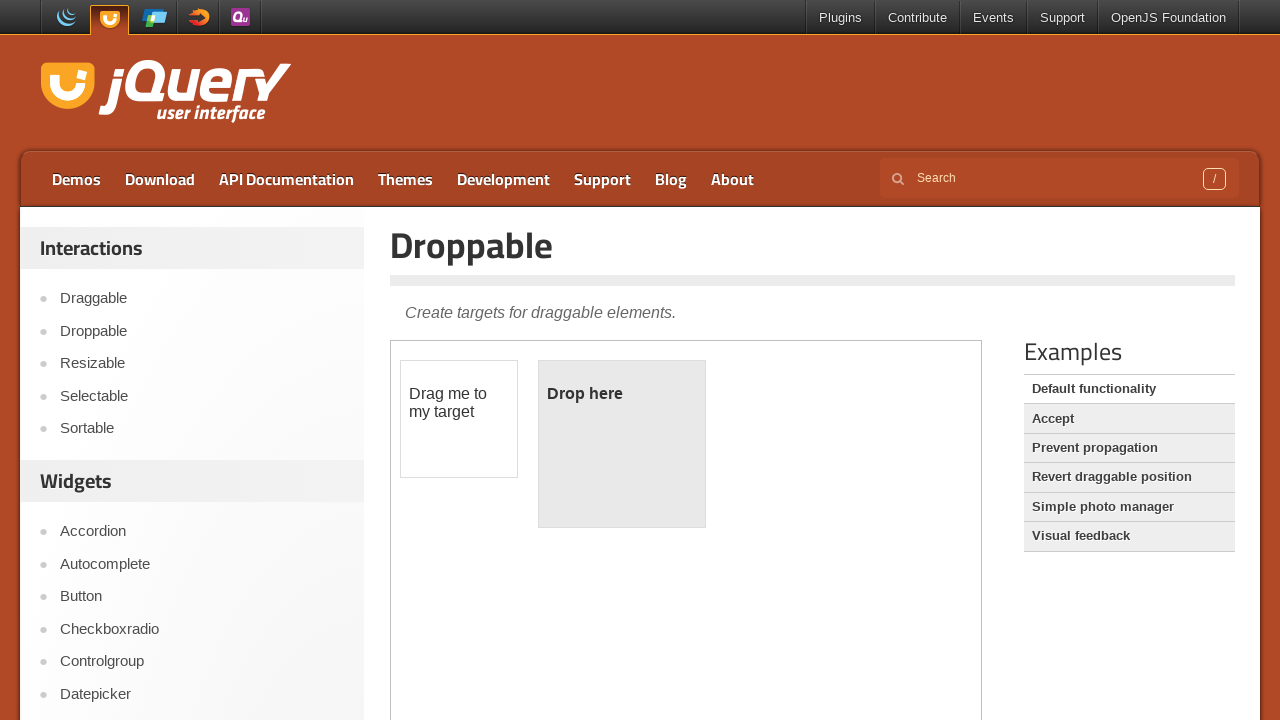

Located droppable target element with id 'droppable'
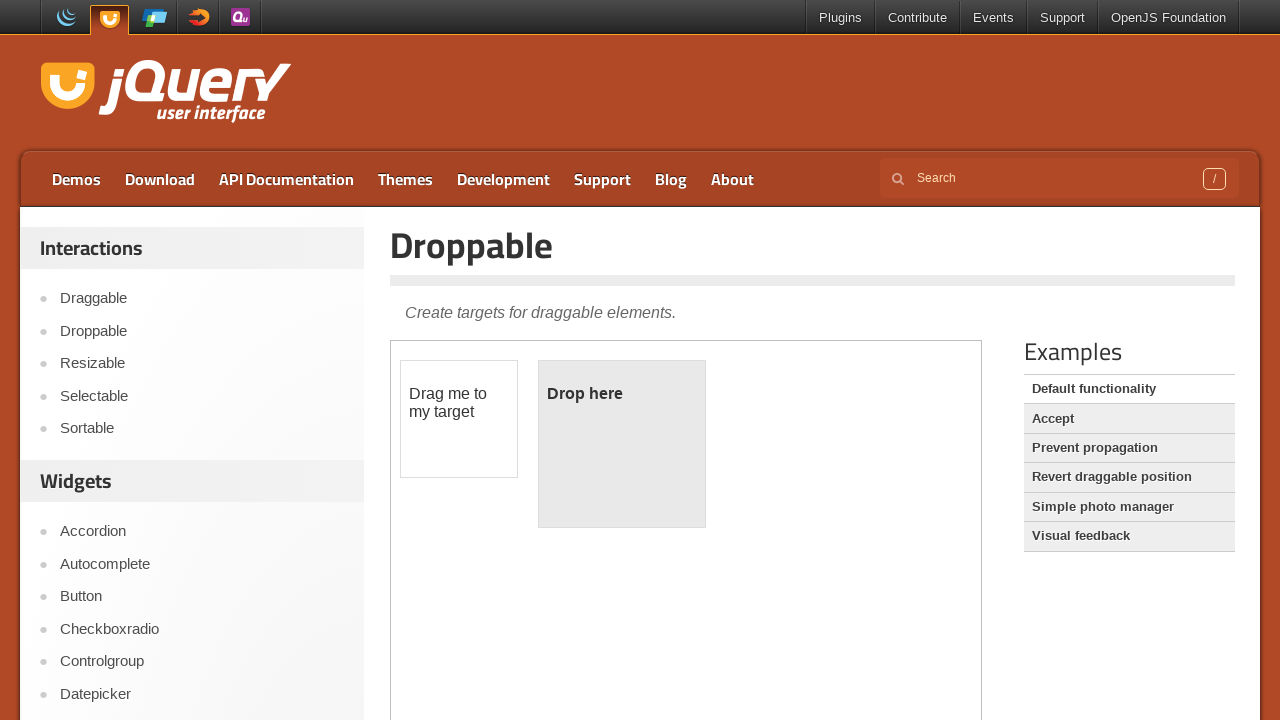

Dragged draggable element onto droppable target at (622, 444)
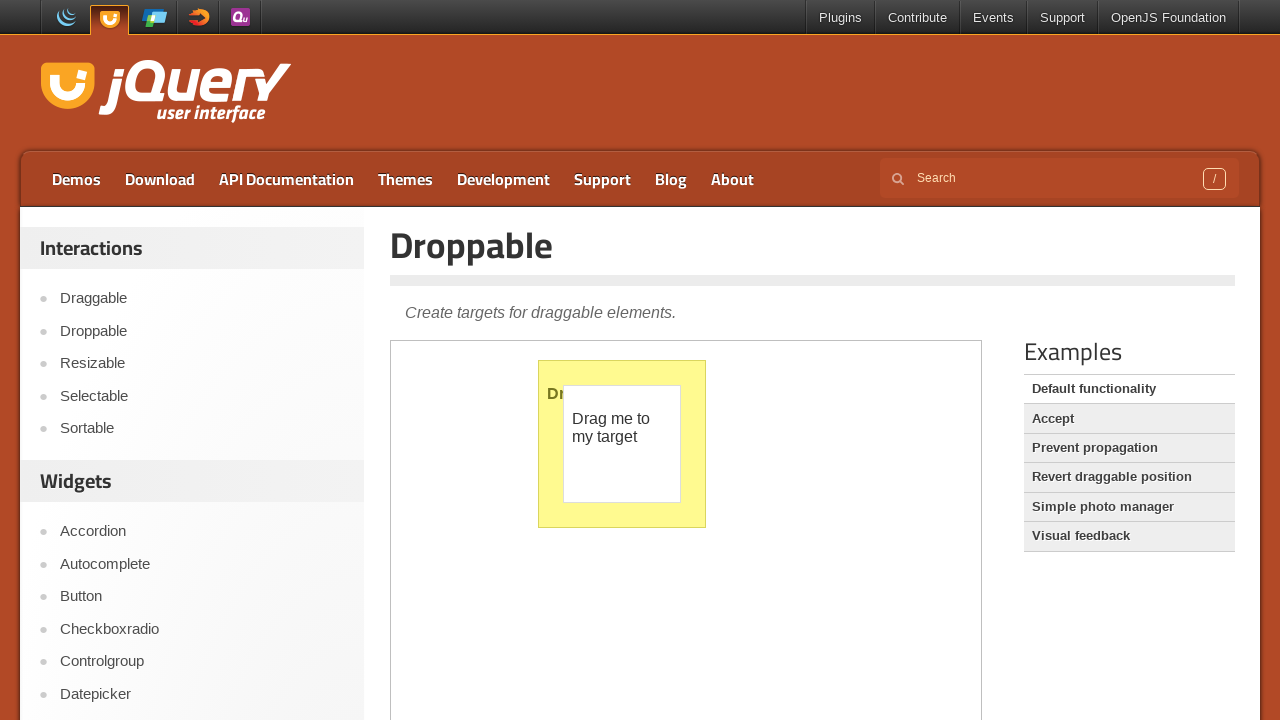

Verified drop was successful - droppable element now shows 'Dropped!' text
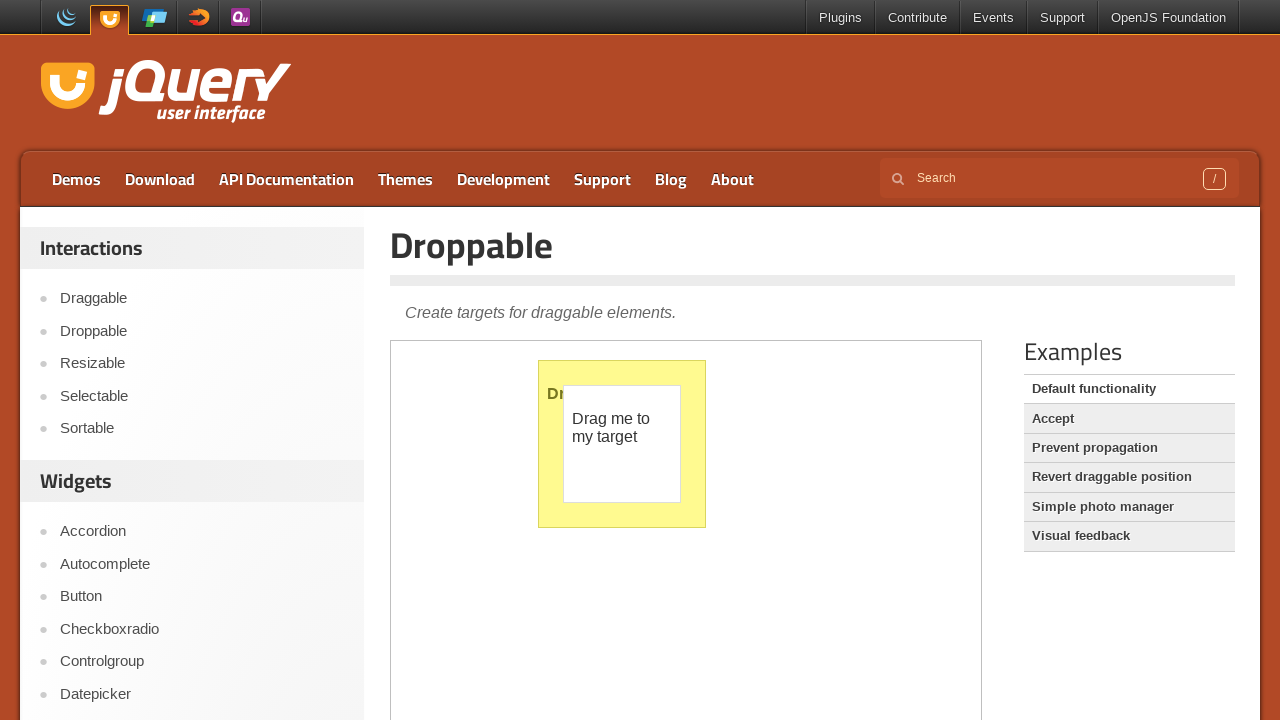

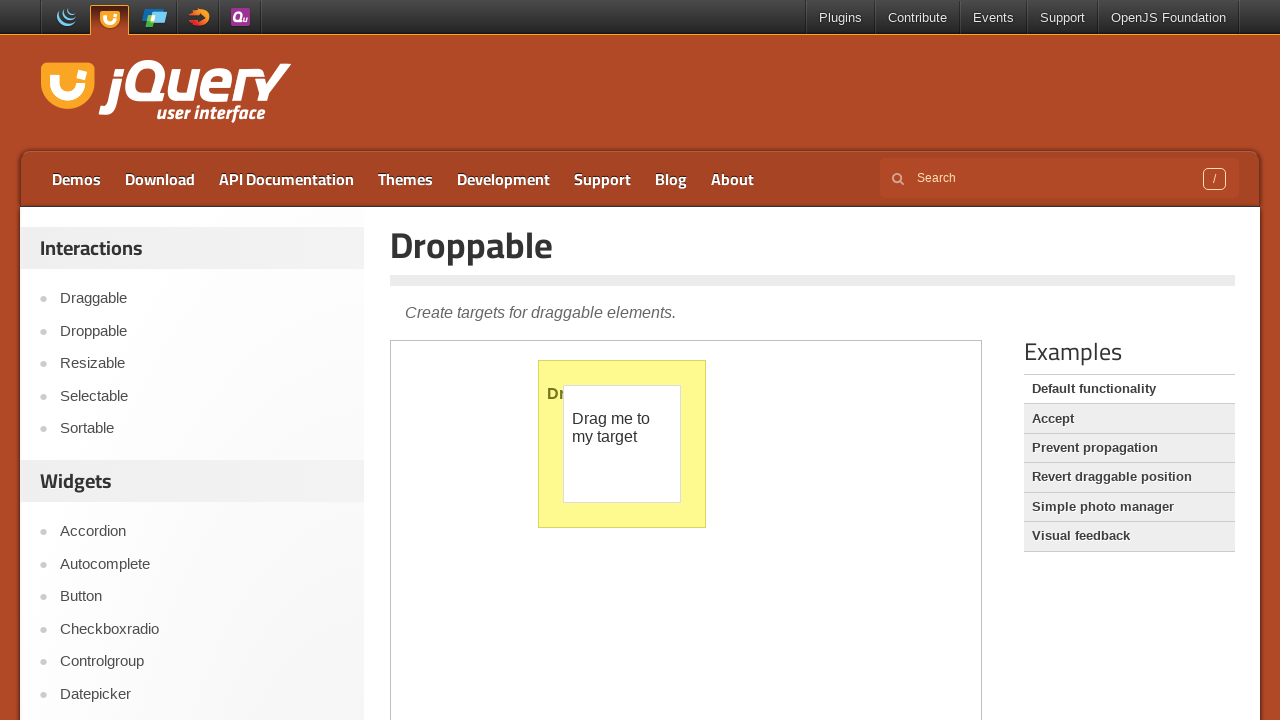